Tests opening a new browser tab, navigating to a different page in the new tab, and verifying that two window handles exist.

Starting URL: https://the-internet.herokuapp.com/windows

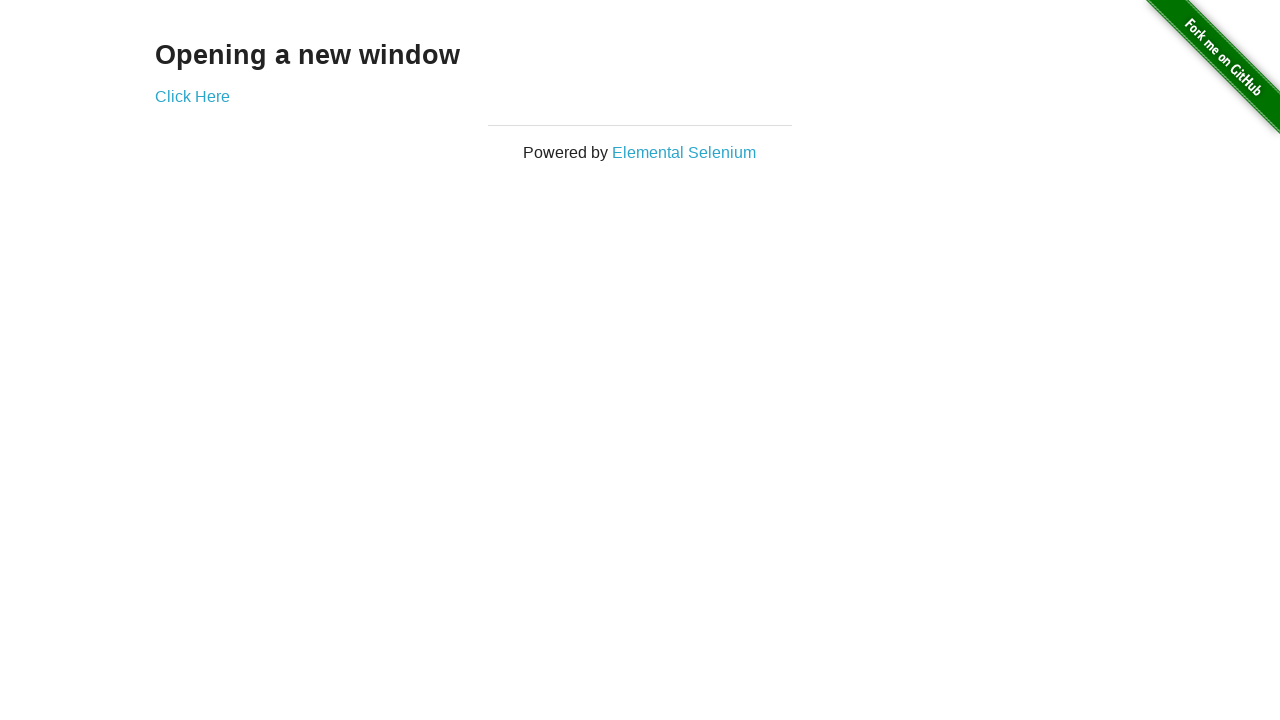

Opened a new browser tab
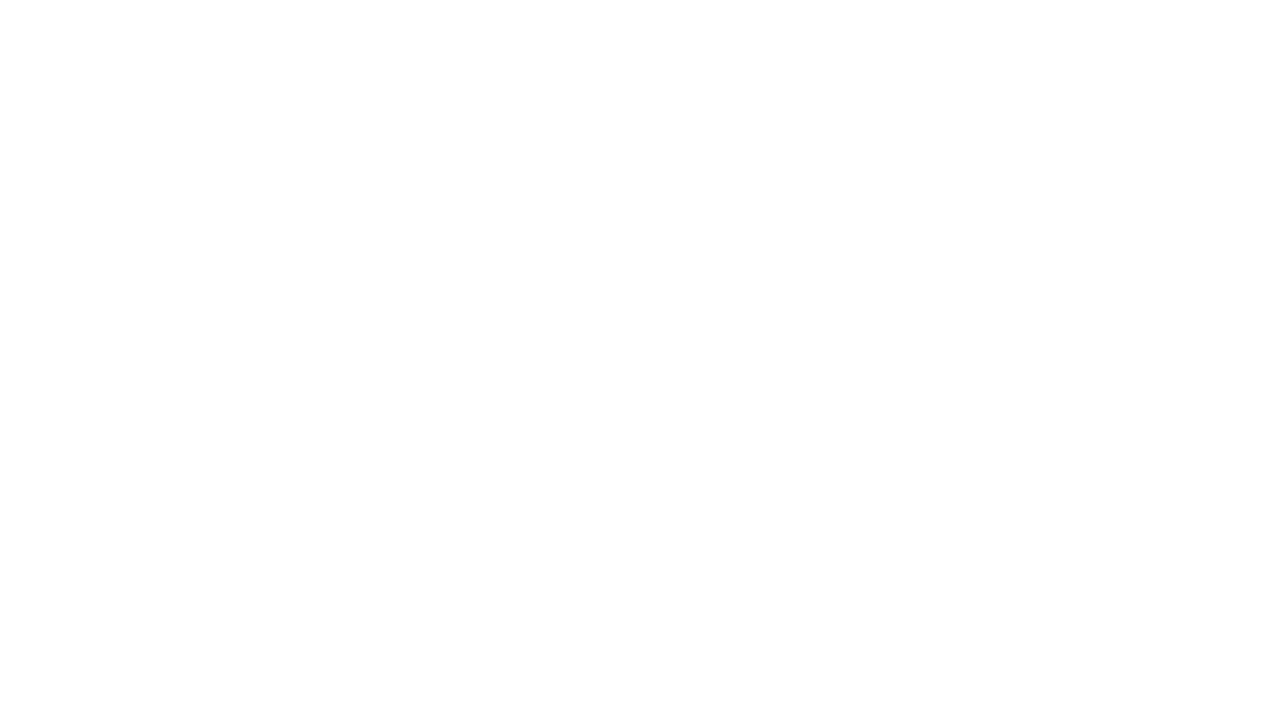

Navigated to the typos page in the new tab
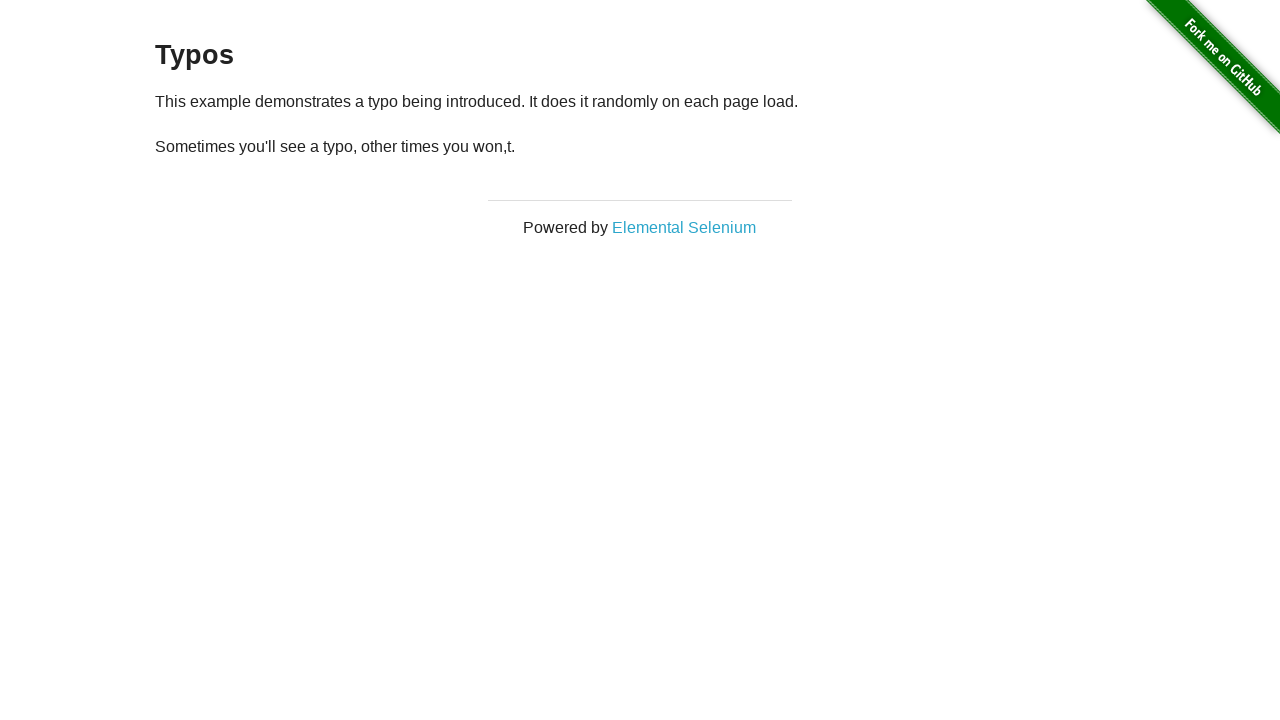

Verified that two pages/tabs are now open
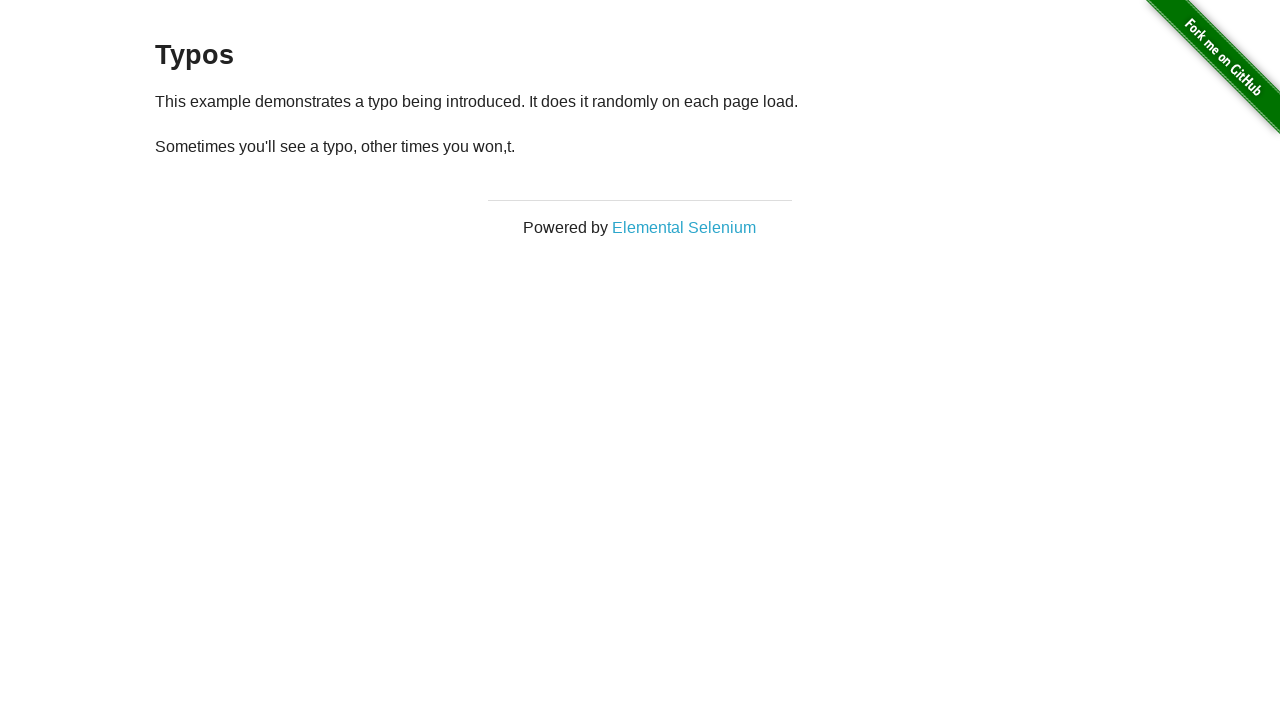

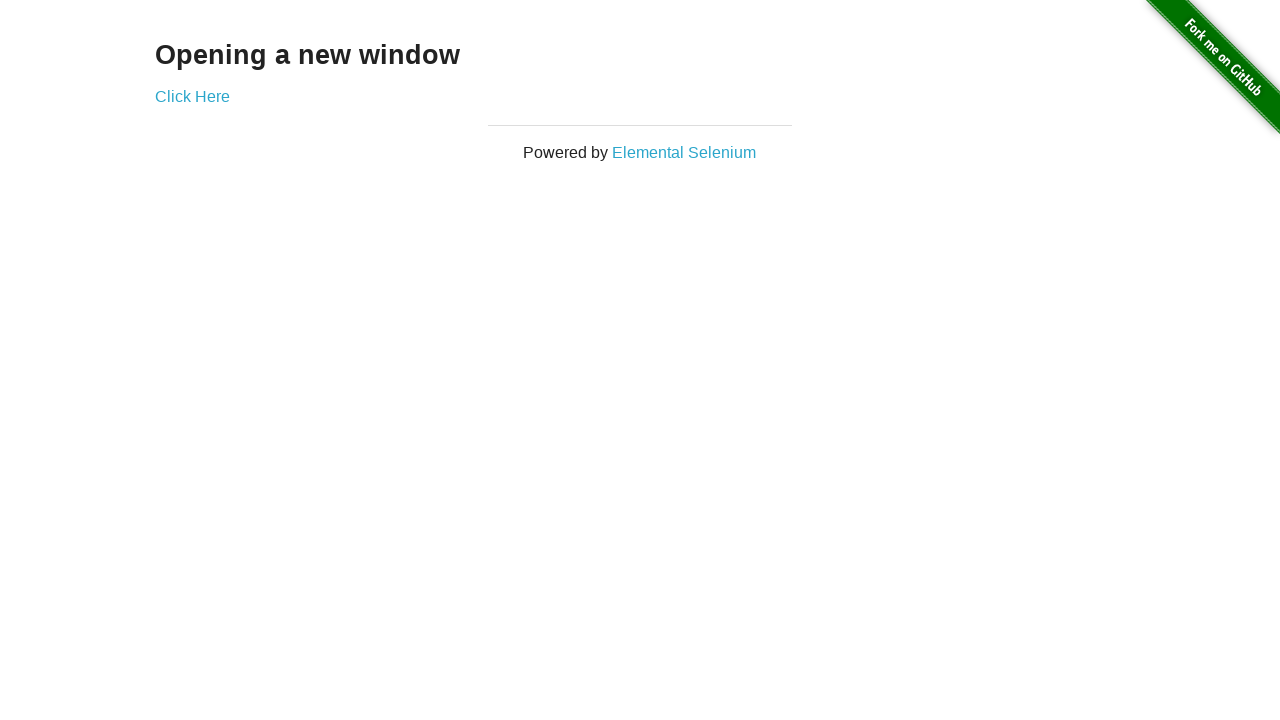